Tests clicking the "Draw in canvas" link and verifies the page loads successfully

Starting URL: https://bonigarcia.dev/selenium-webdriver-java/

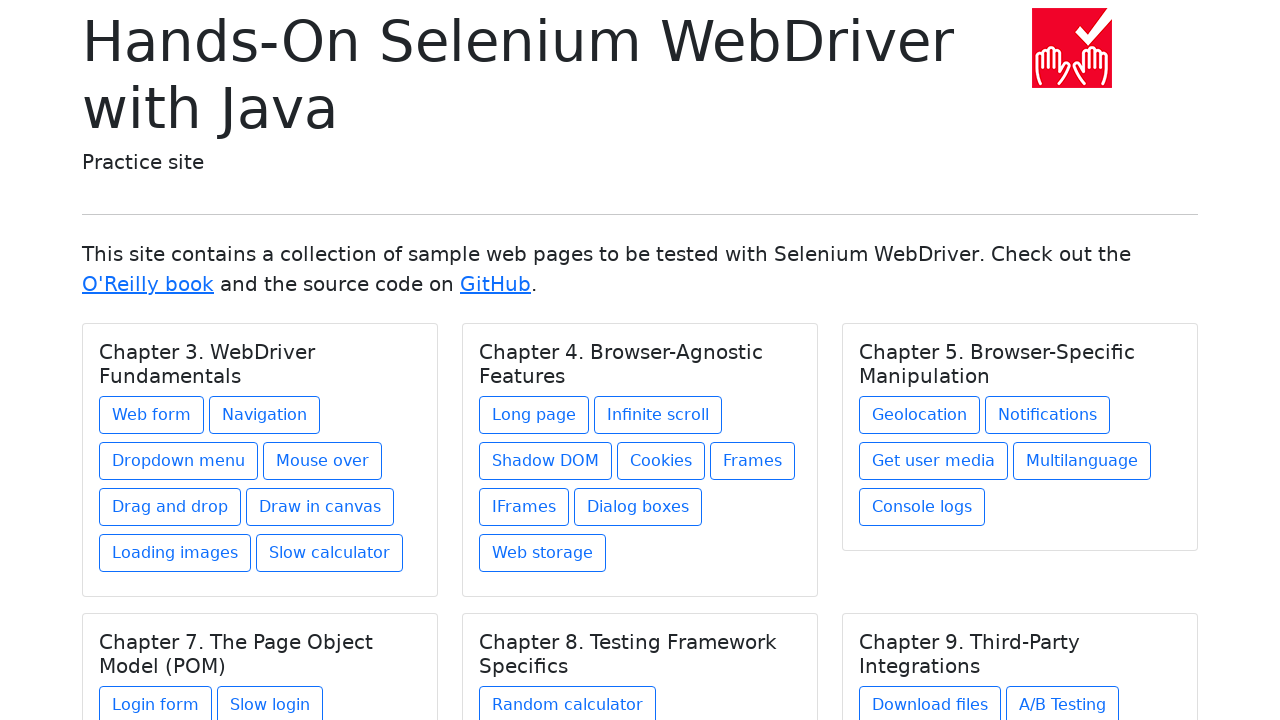

Clicked the 'Draw in canvas' link at (320, 507) on text=Draw in canvas
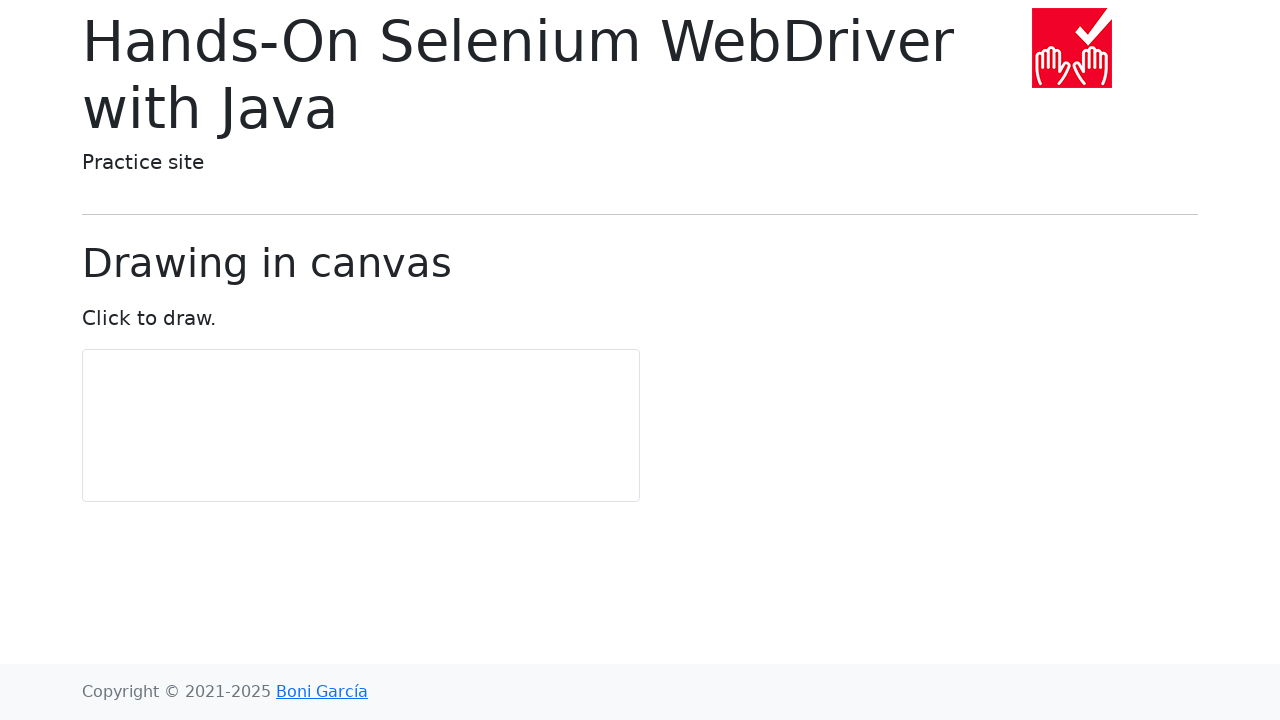

Page loaded successfully after clicking 'Draw in canvas' link
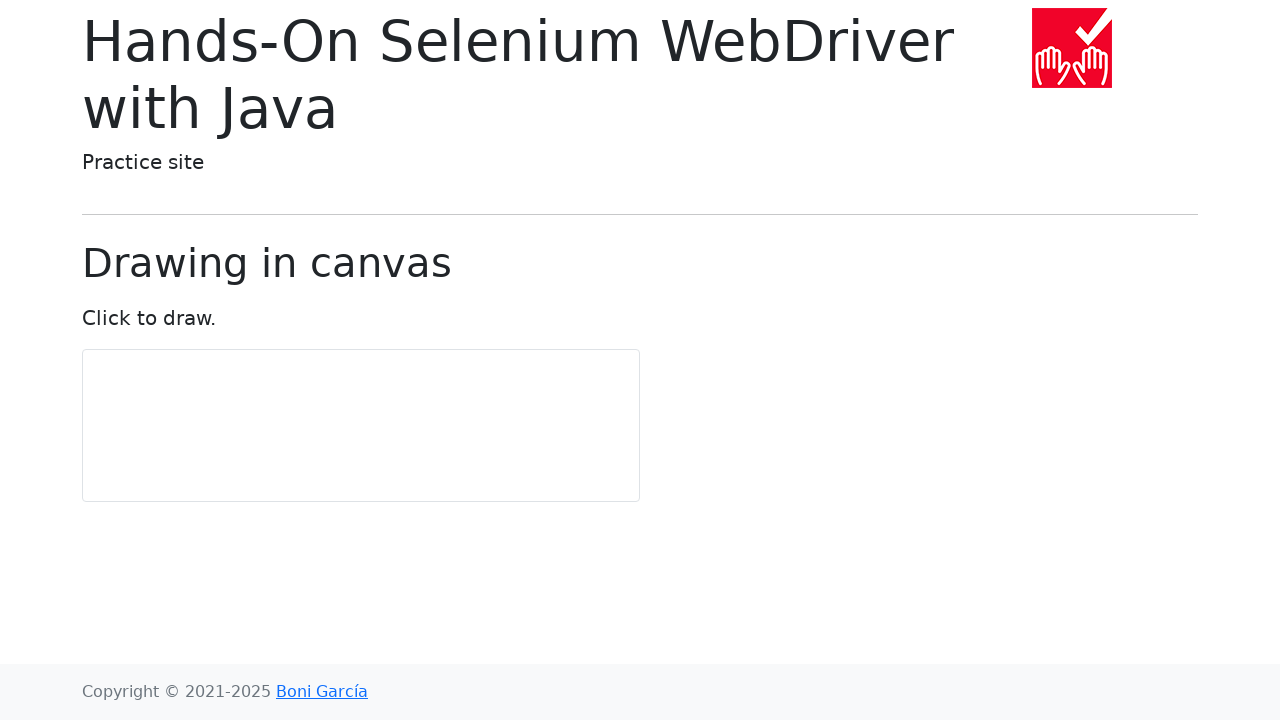

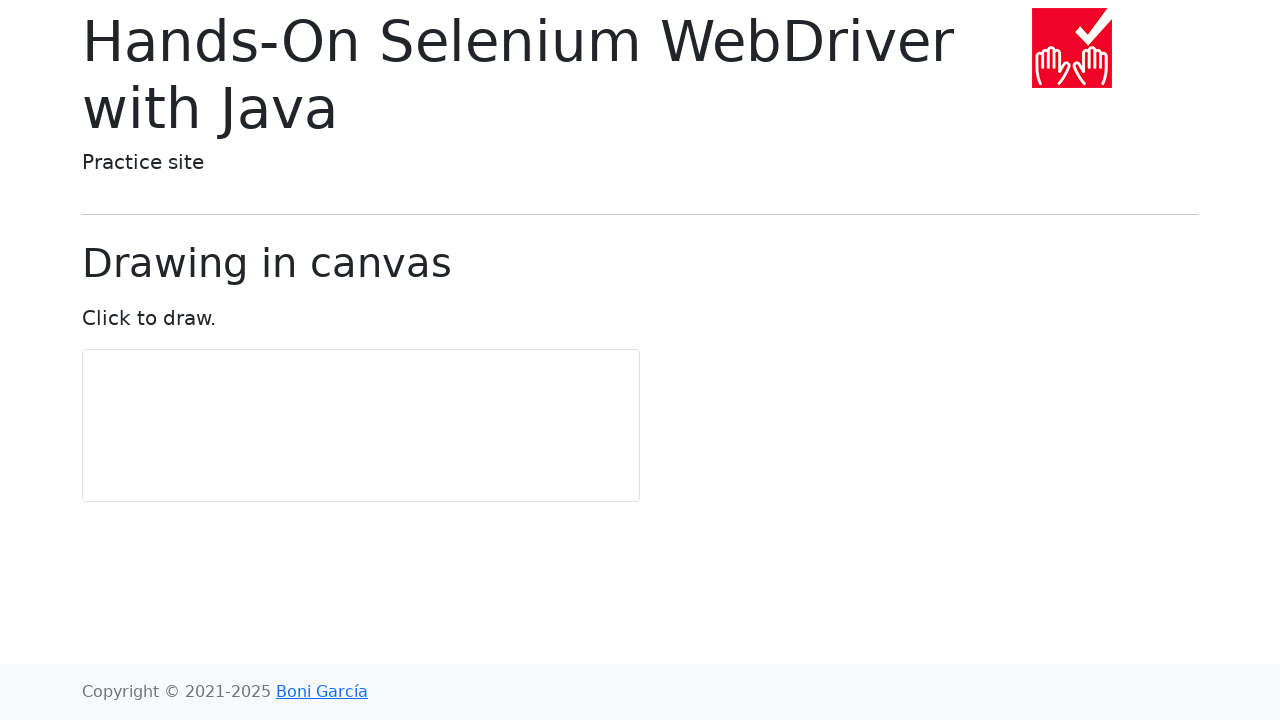